Tests editing a todo item by double-clicking, filling new text, and pressing Enter

Starting URL: https://demo.playwright.dev/todomvc

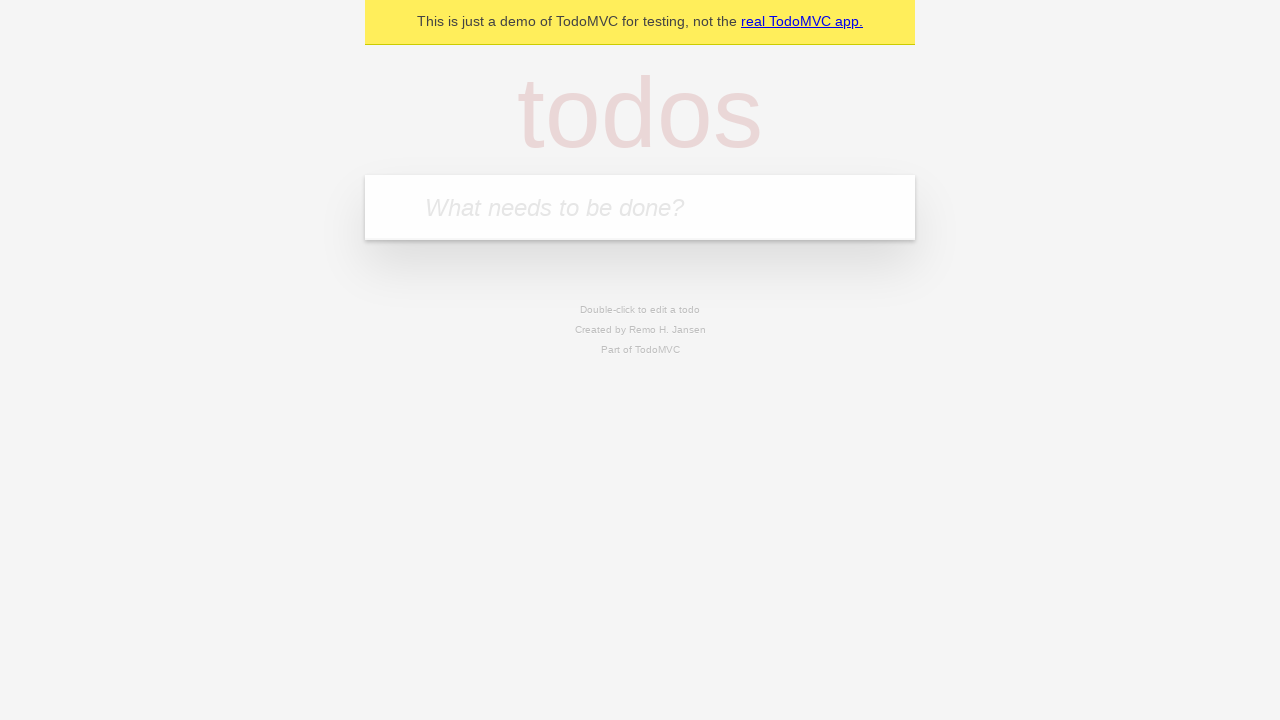

Filled new todo field with 'buy some cheese' on internal:attr=[placeholder="What needs to be done?"i]
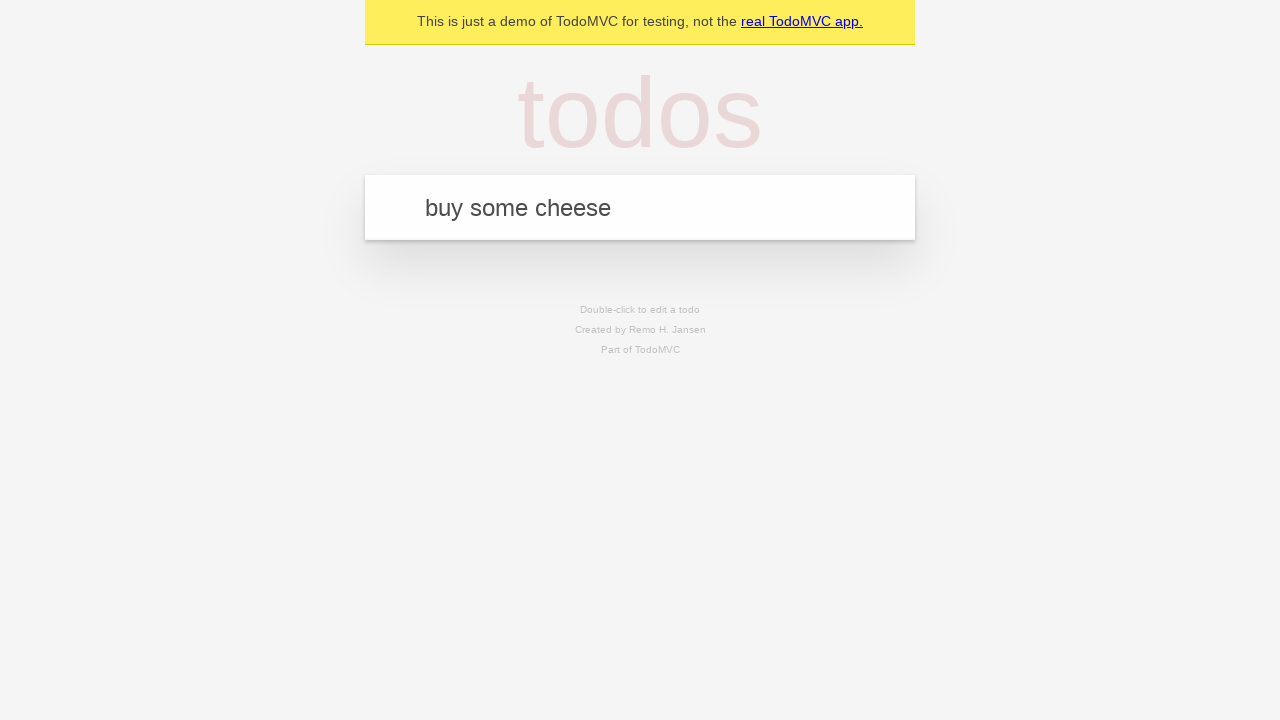

Pressed Enter to add 'buy some cheese' to the todo list on internal:attr=[placeholder="What needs to be done?"i]
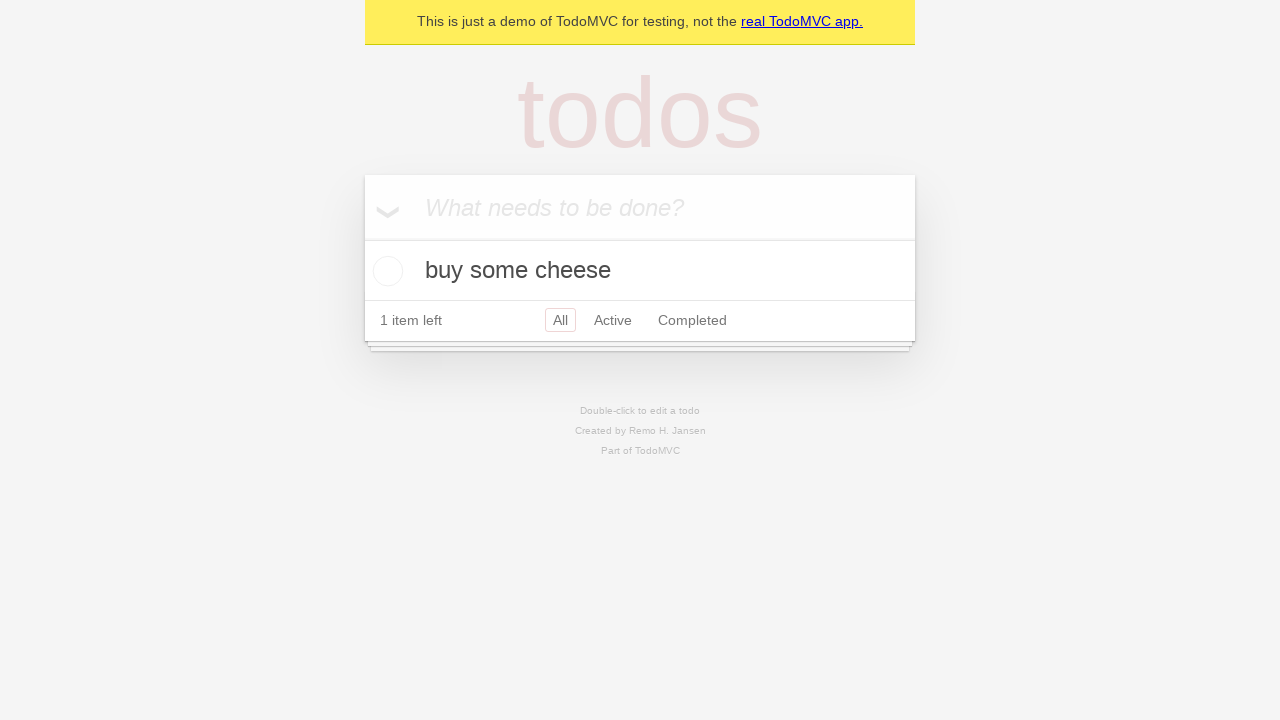

Filled new todo field with 'feed the cat' on internal:attr=[placeholder="What needs to be done?"i]
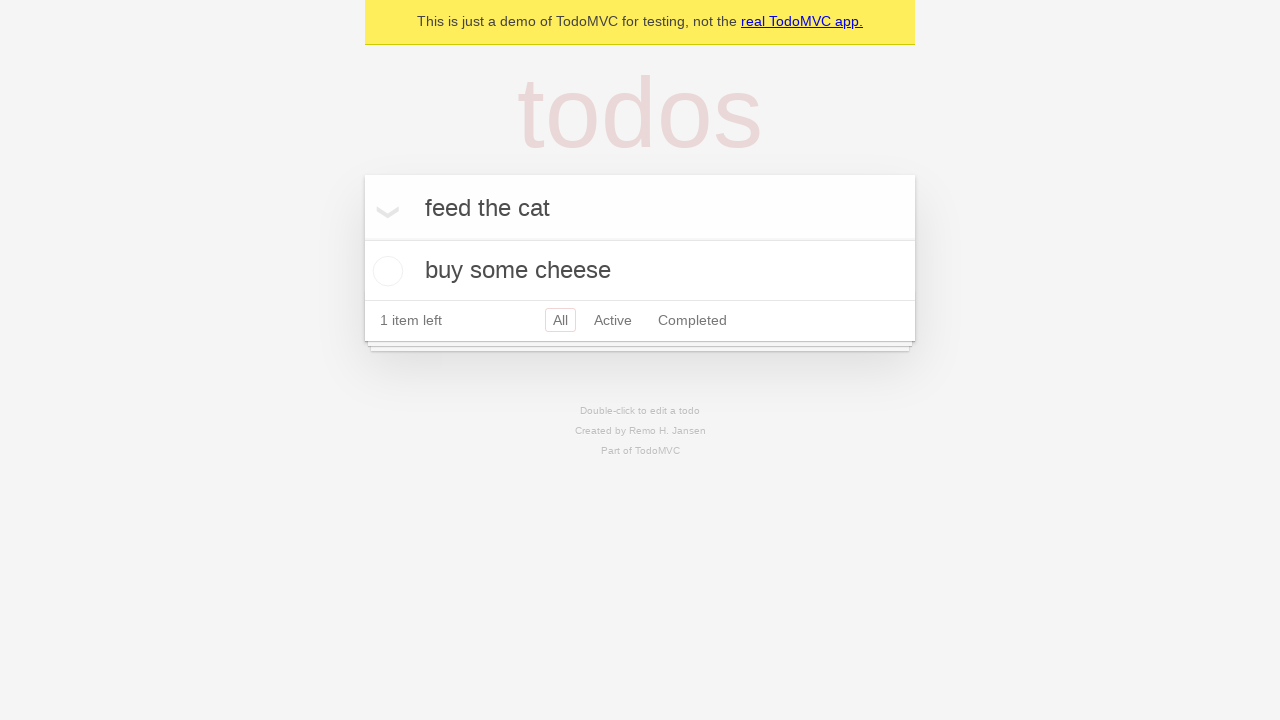

Pressed Enter to add 'feed the cat' to the todo list on internal:attr=[placeholder="What needs to be done?"i]
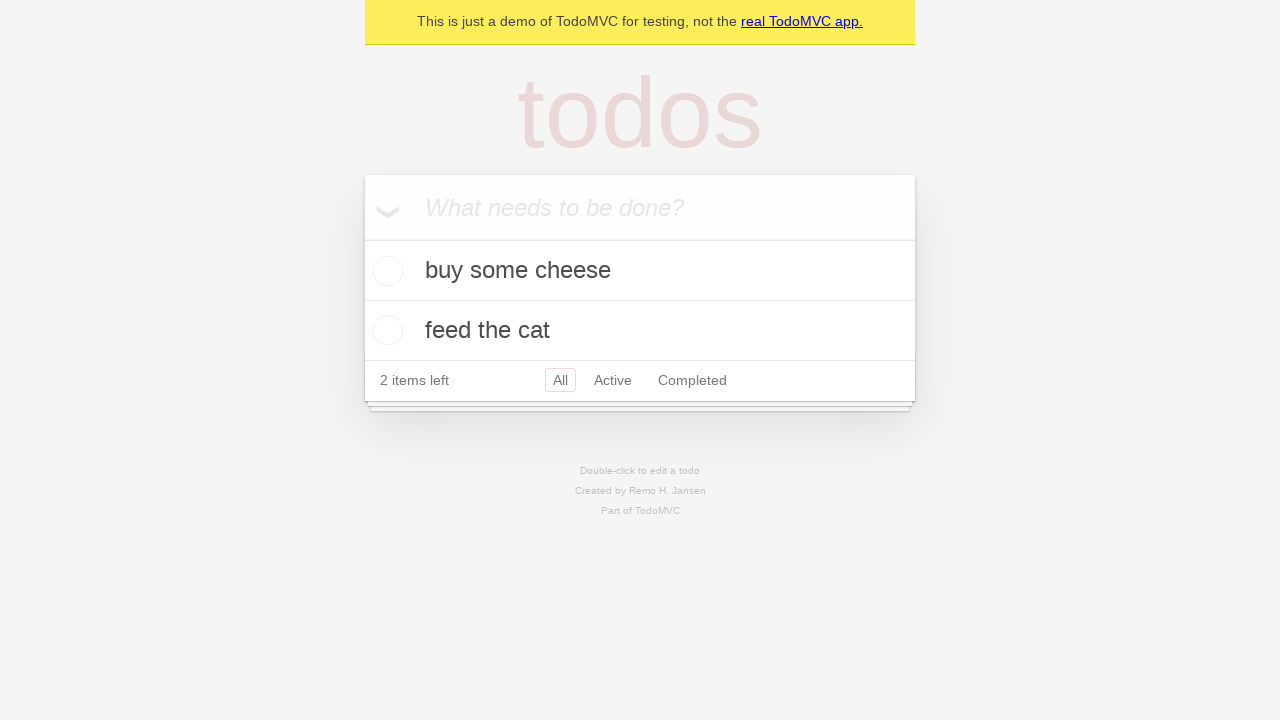

Filled new todo field with 'book a doctors appointment' on internal:attr=[placeholder="What needs to be done?"i]
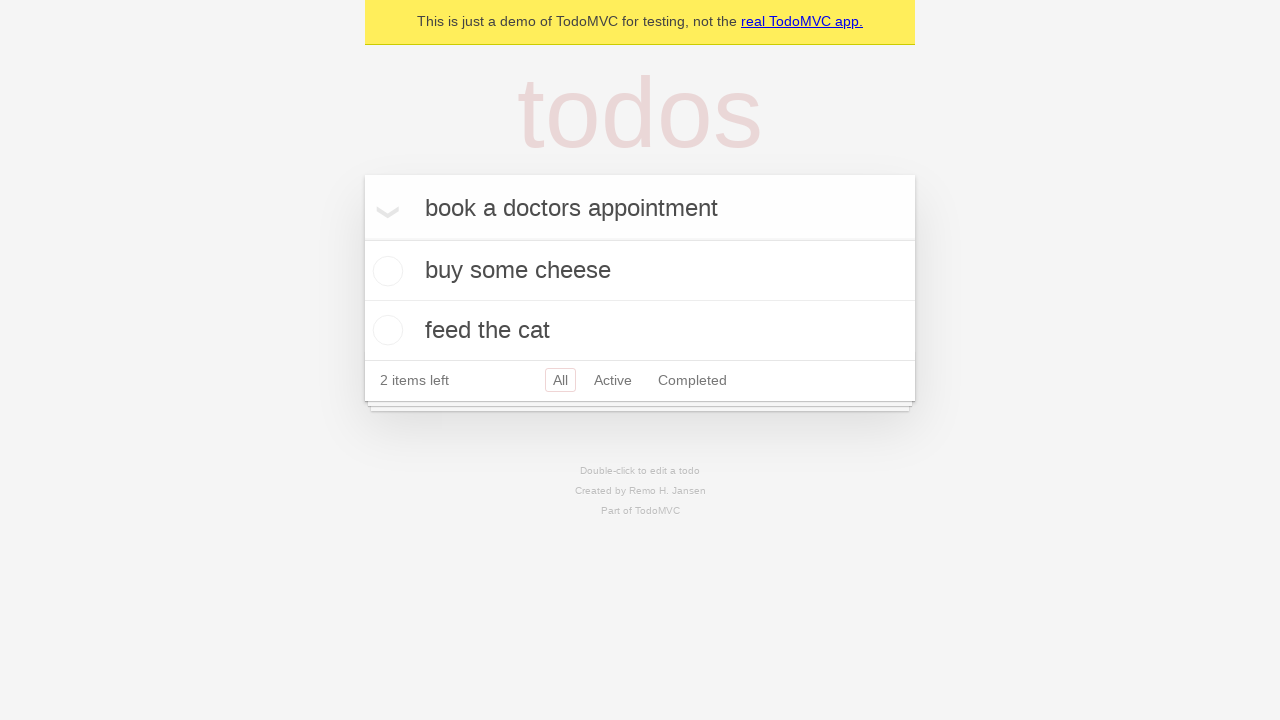

Pressed Enter to add 'book a doctors appointment' to the todo list on internal:attr=[placeholder="What needs to be done?"i]
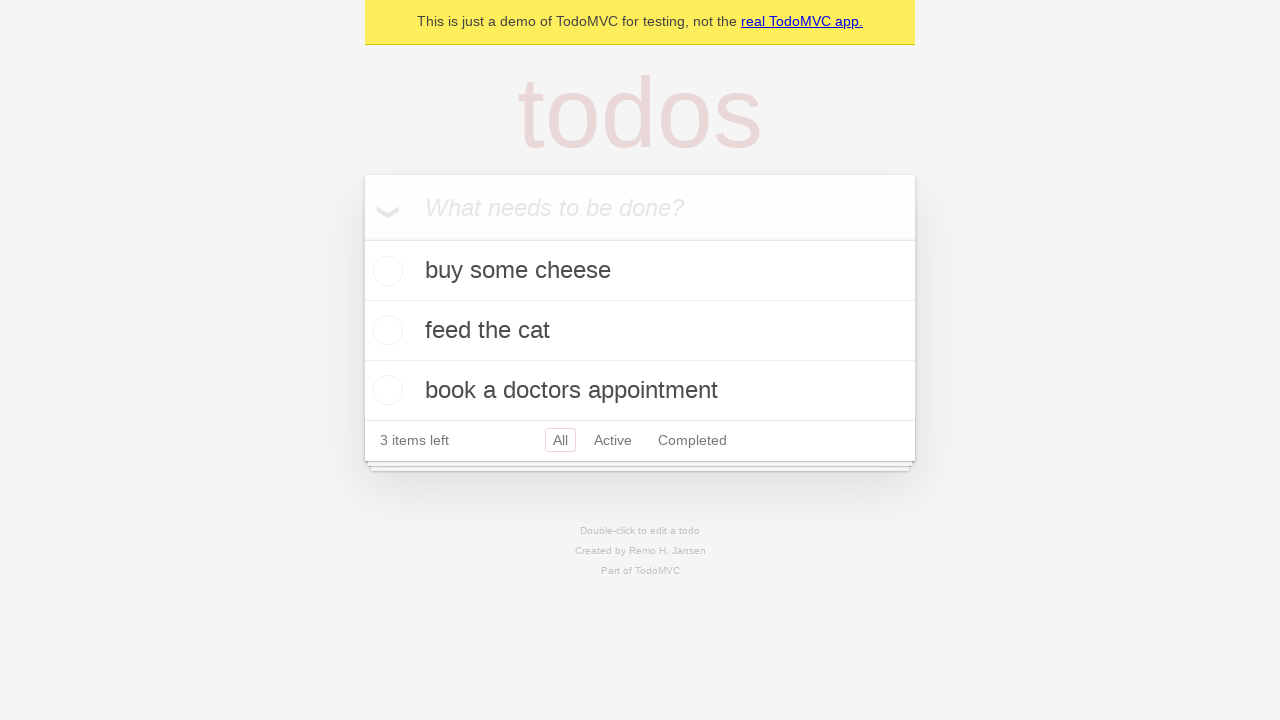

Waited for all three todo items to load
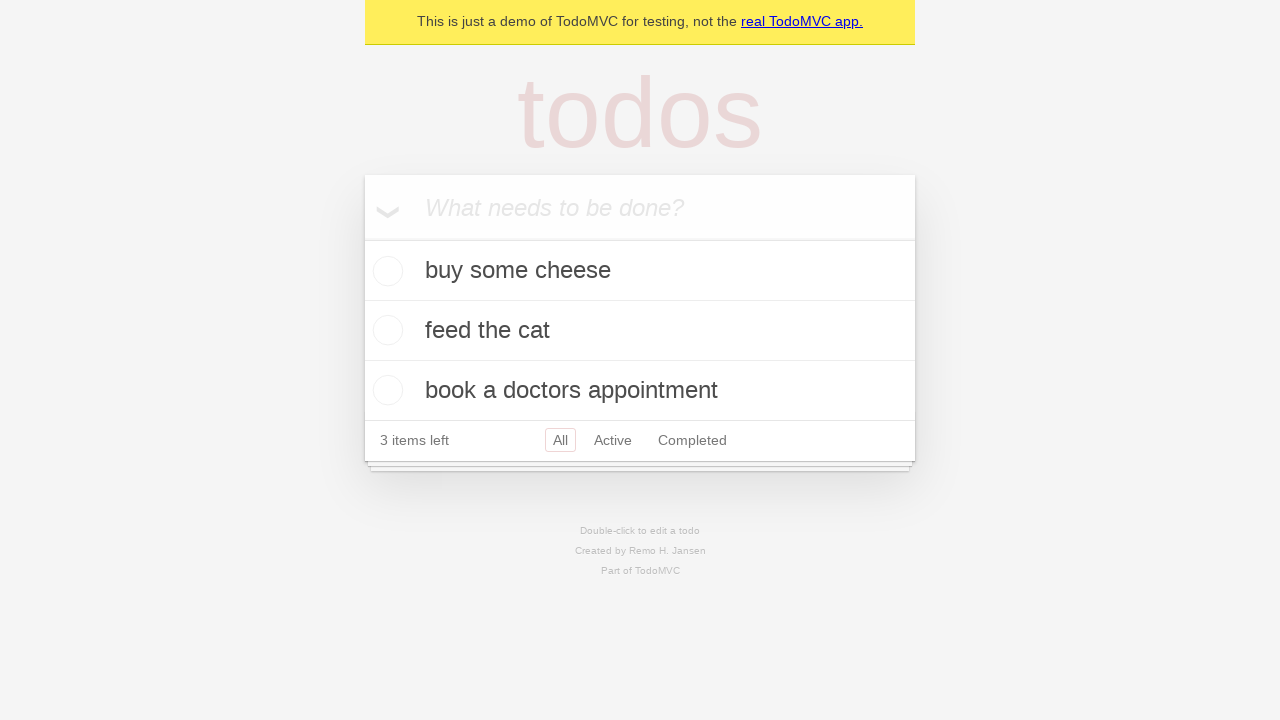

Double-clicked on the second todo item to enter edit mode at (640, 331) on internal:testid=[data-testid="todo-item"s] >> nth=1
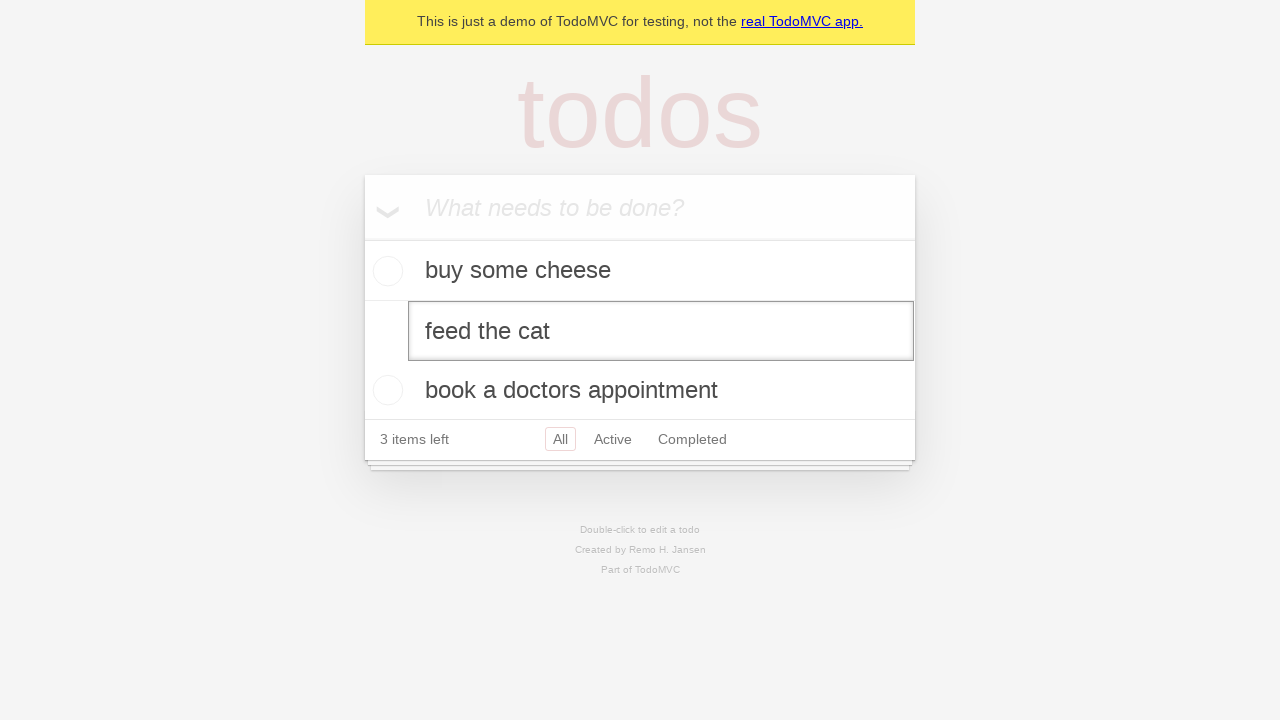

Filled the edit field with 'buy some sausages' on internal:testid=[data-testid="todo-item"s] >> nth=1 >> internal:role=textbox[nam
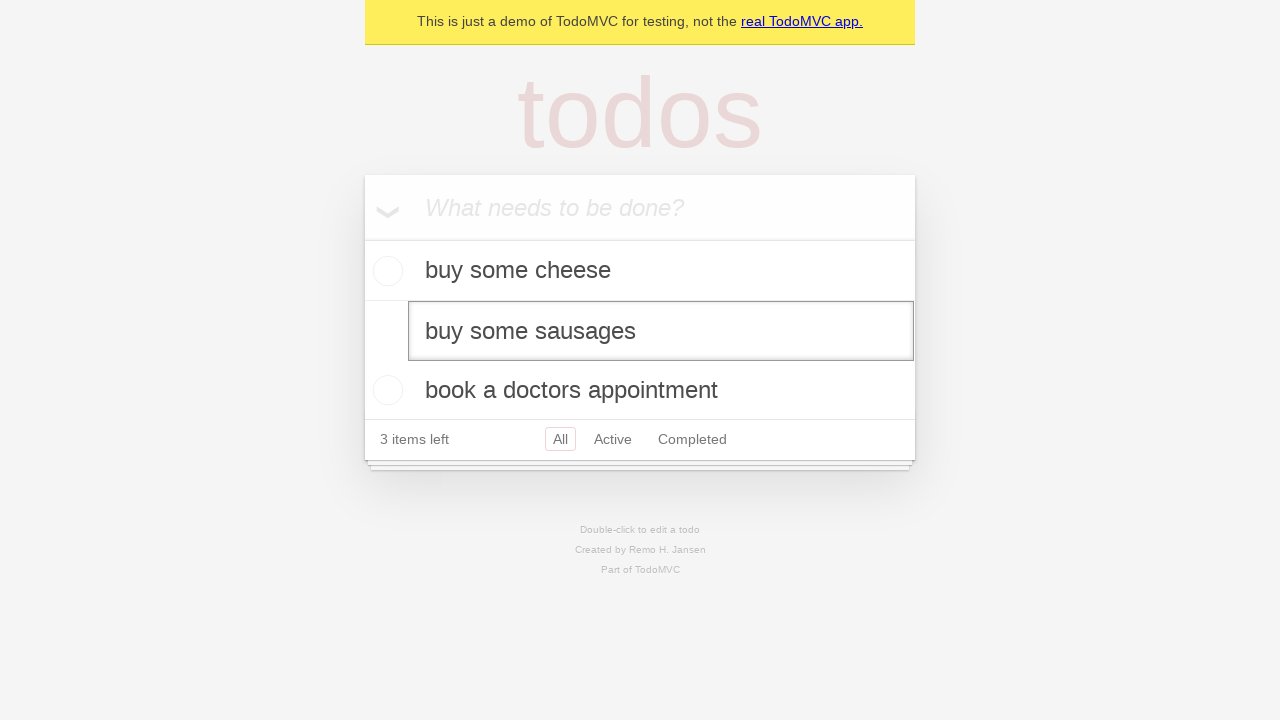

Pressed Enter to save the edited todo item on internal:testid=[data-testid="todo-item"s] >> nth=1 >> internal:role=textbox[nam
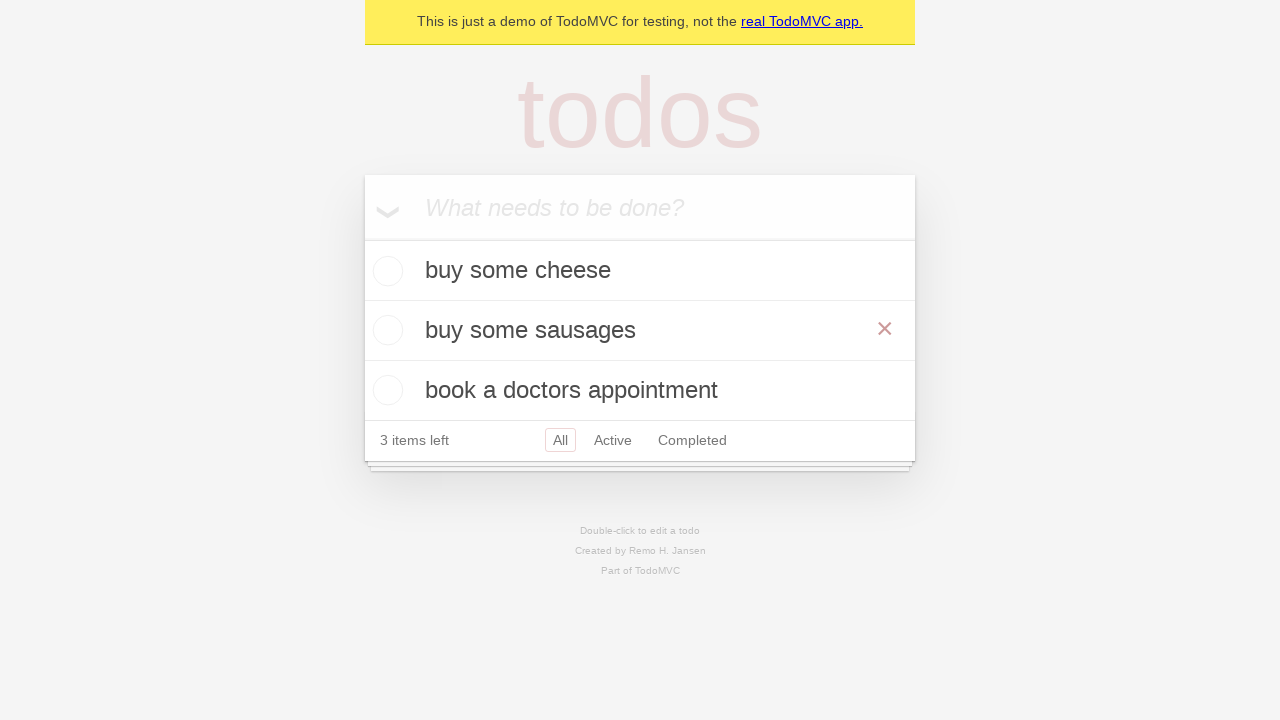

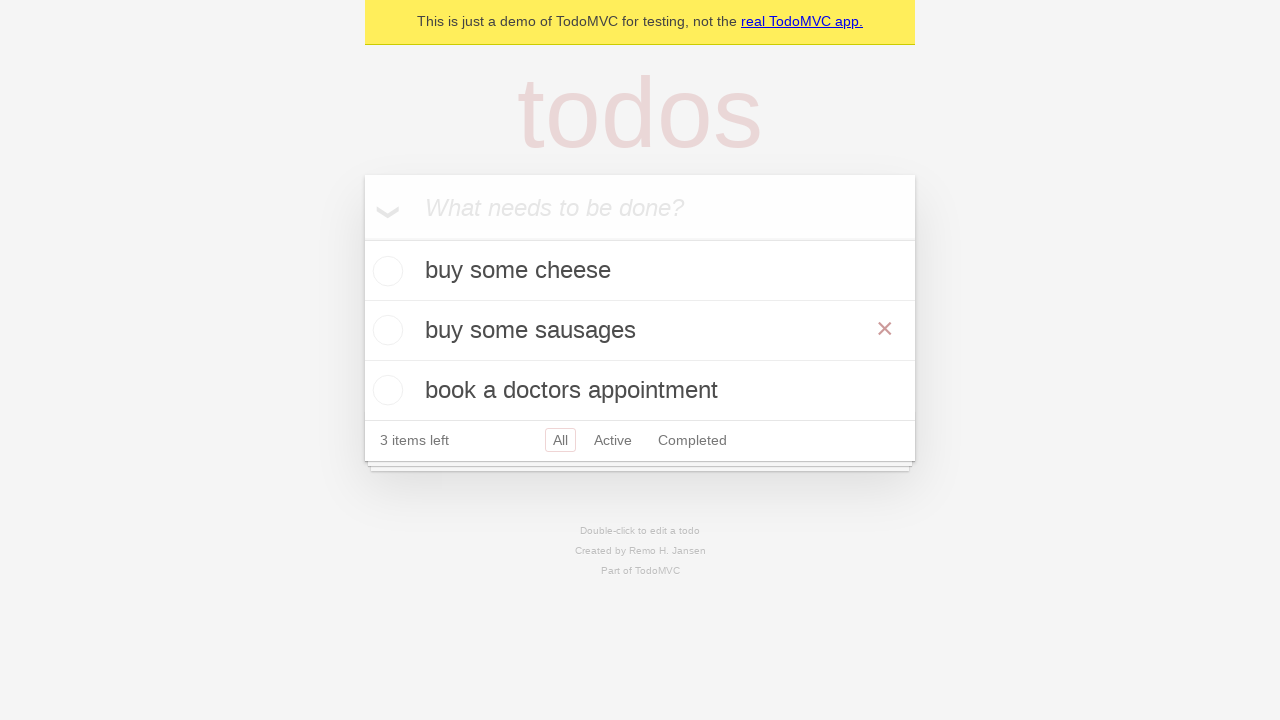